Tests that console fake functions (help, wake.up, coffee.inject, systemStatus) are available in the browser's global scope after page load.

Starting URL: https://wake.fail/

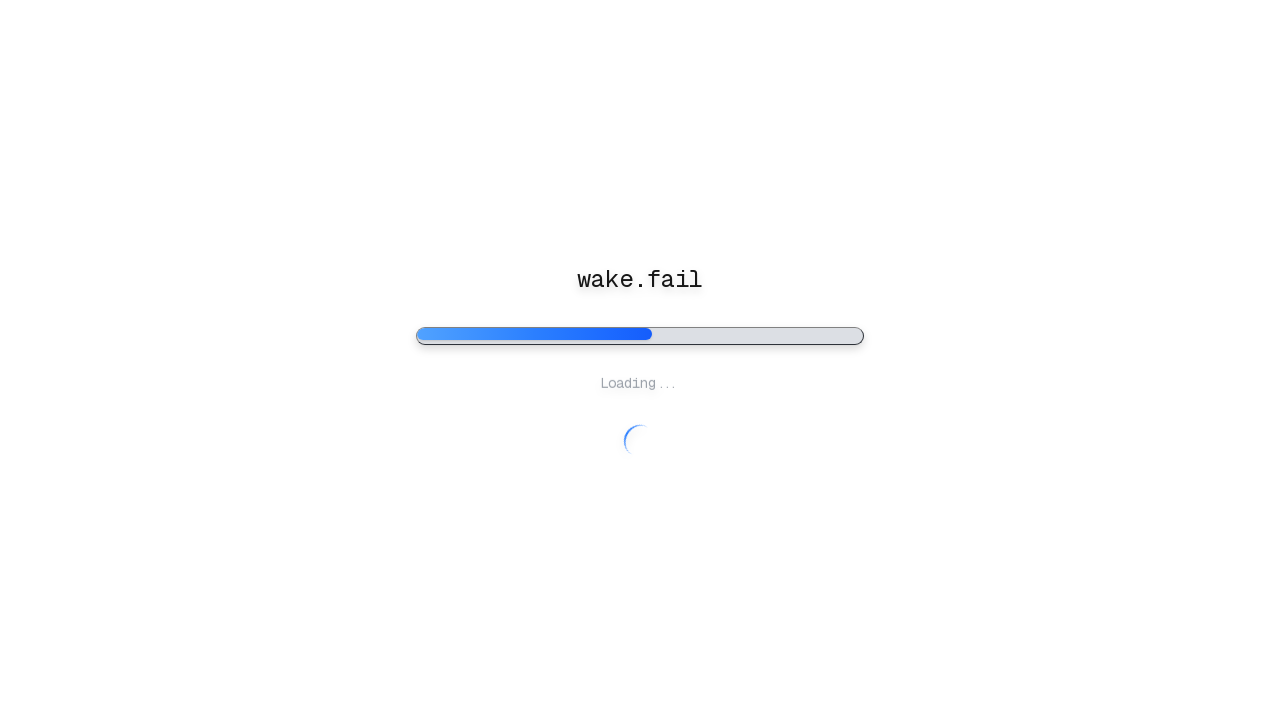

Waited for page to reach networkidle load state
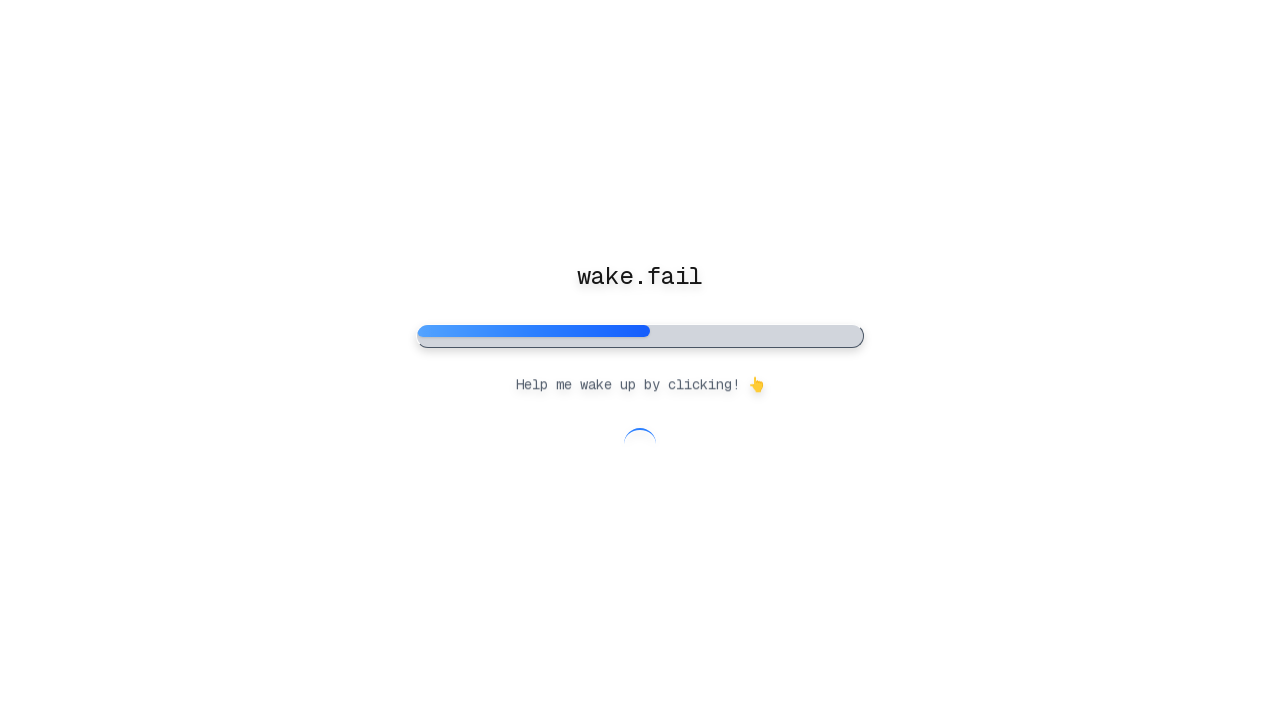

Waited 3 seconds for console gimmicks to load
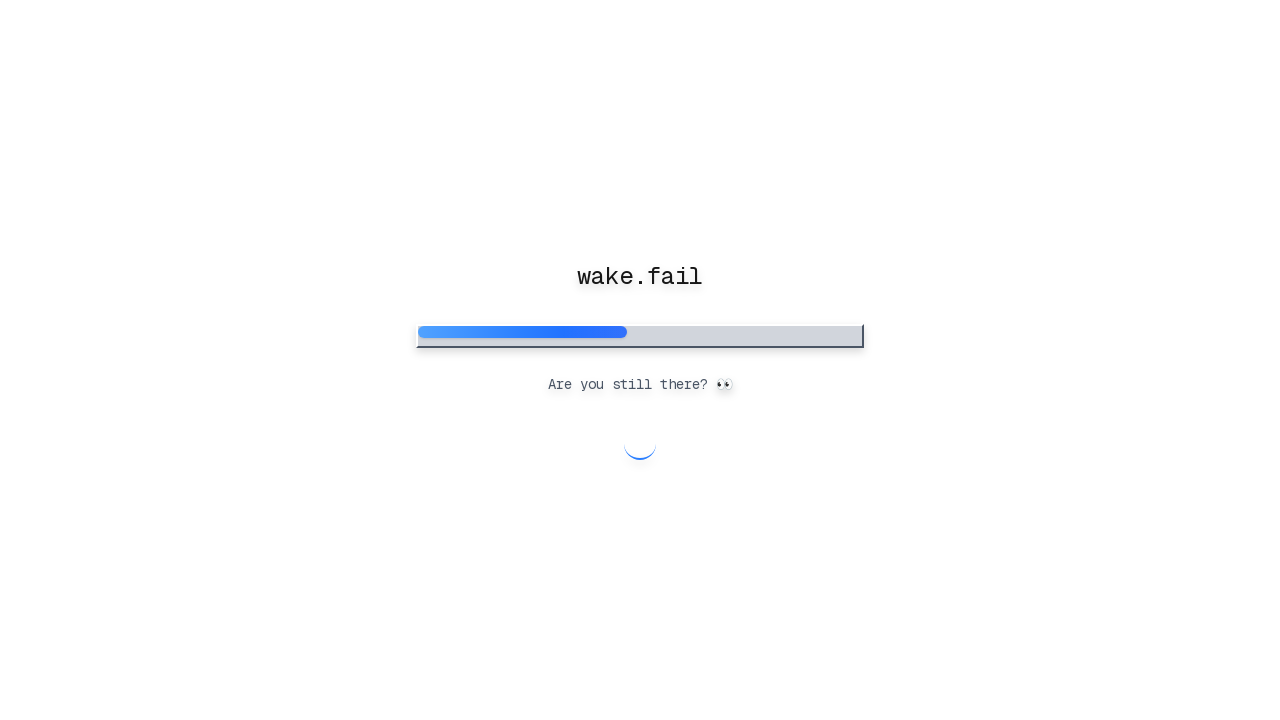

Evaluated window.help to check if it's a function
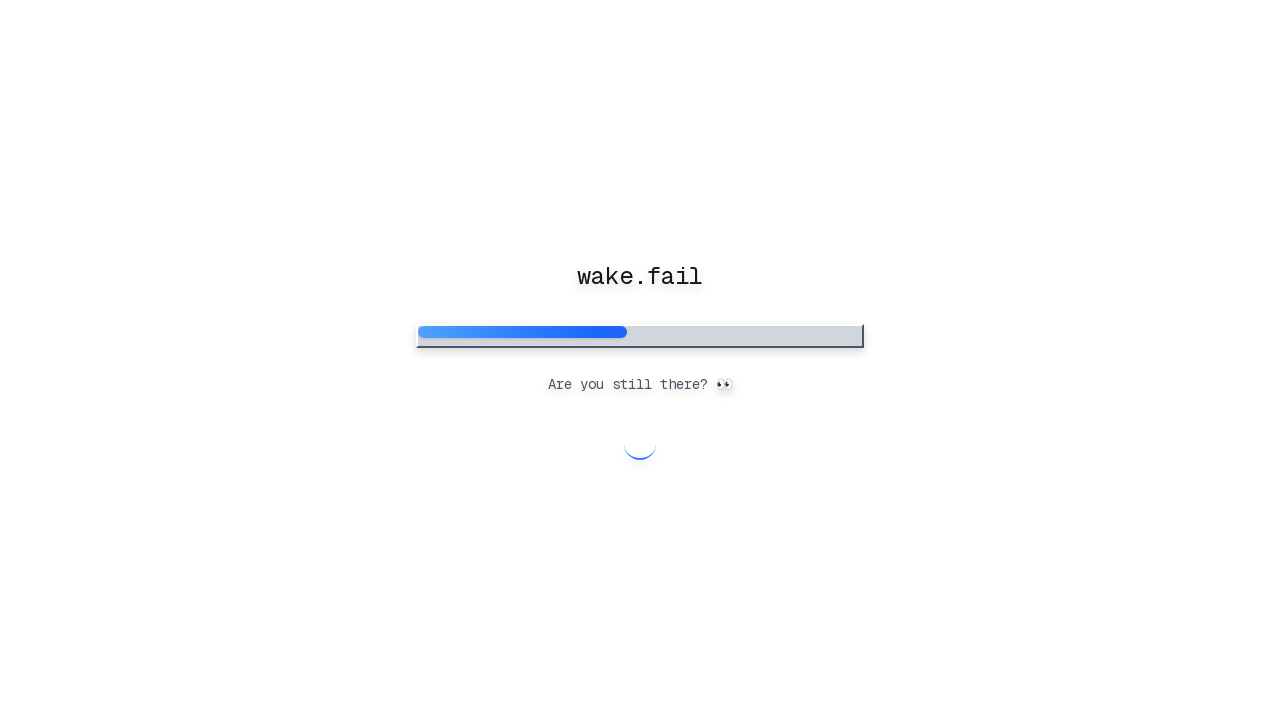

Asserted that window.help is a function
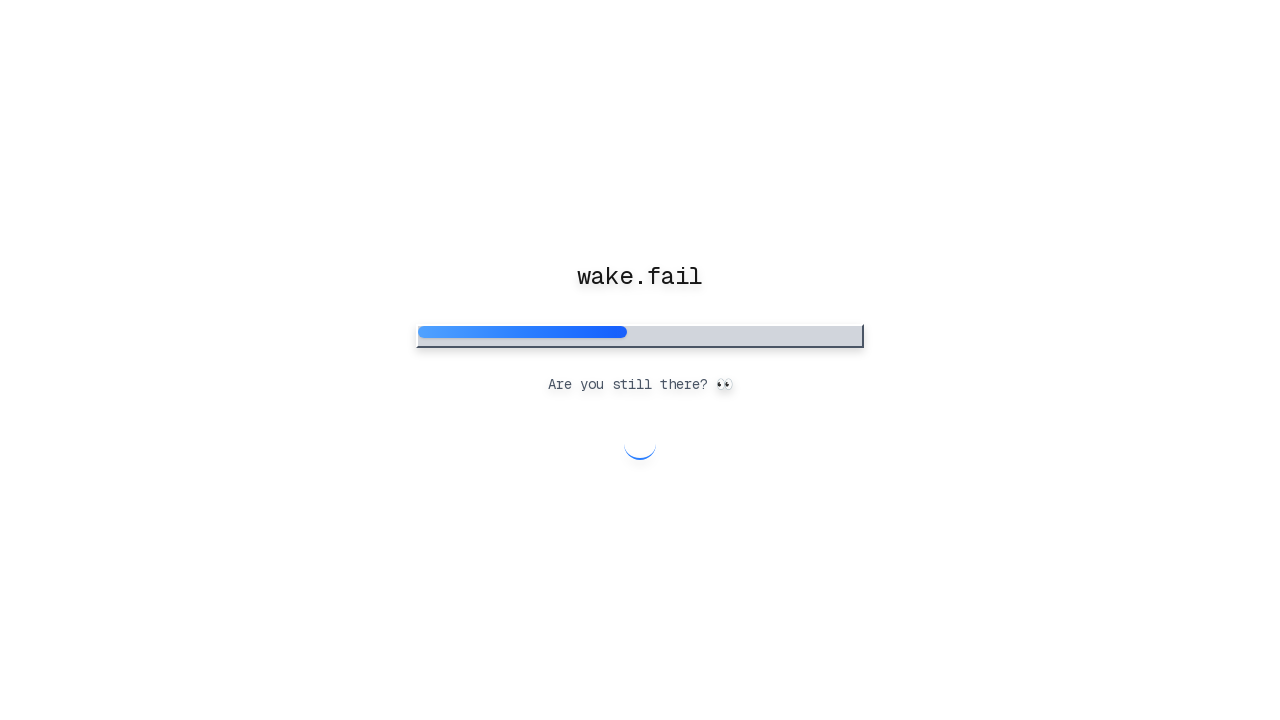

Evaluated window.wake.up to check if it's a function
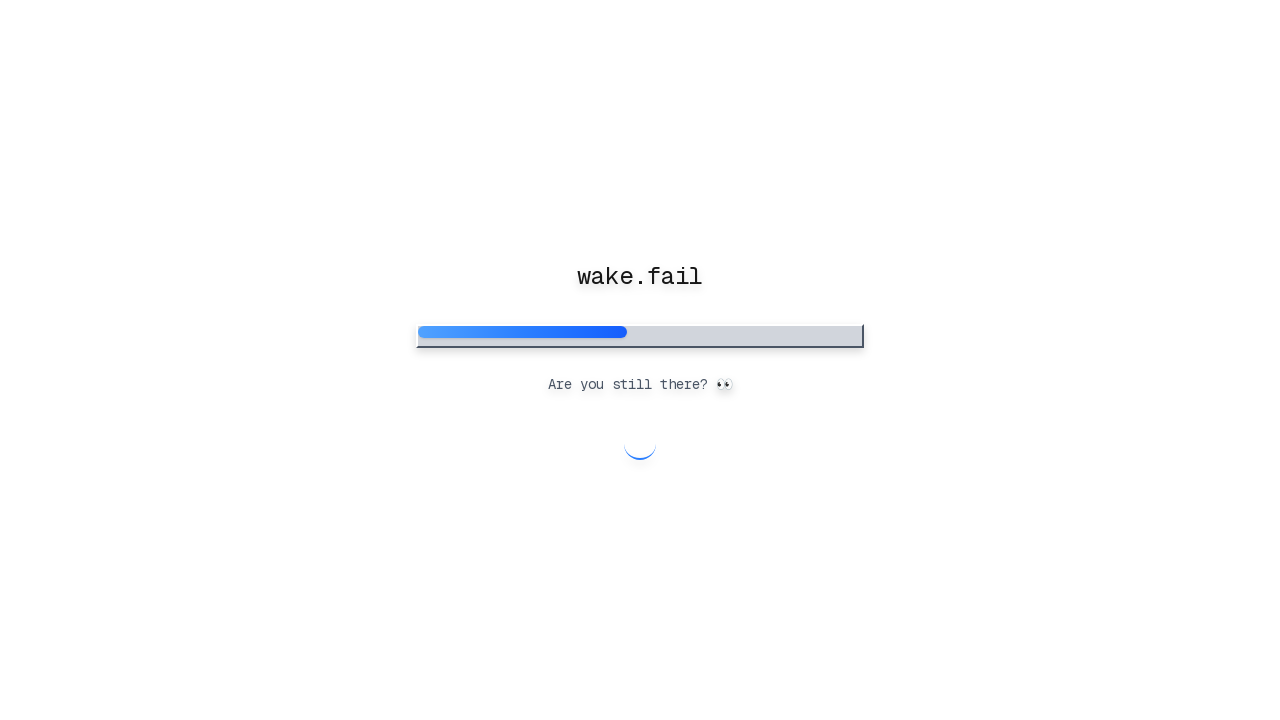

Asserted that window.wake.up is a function
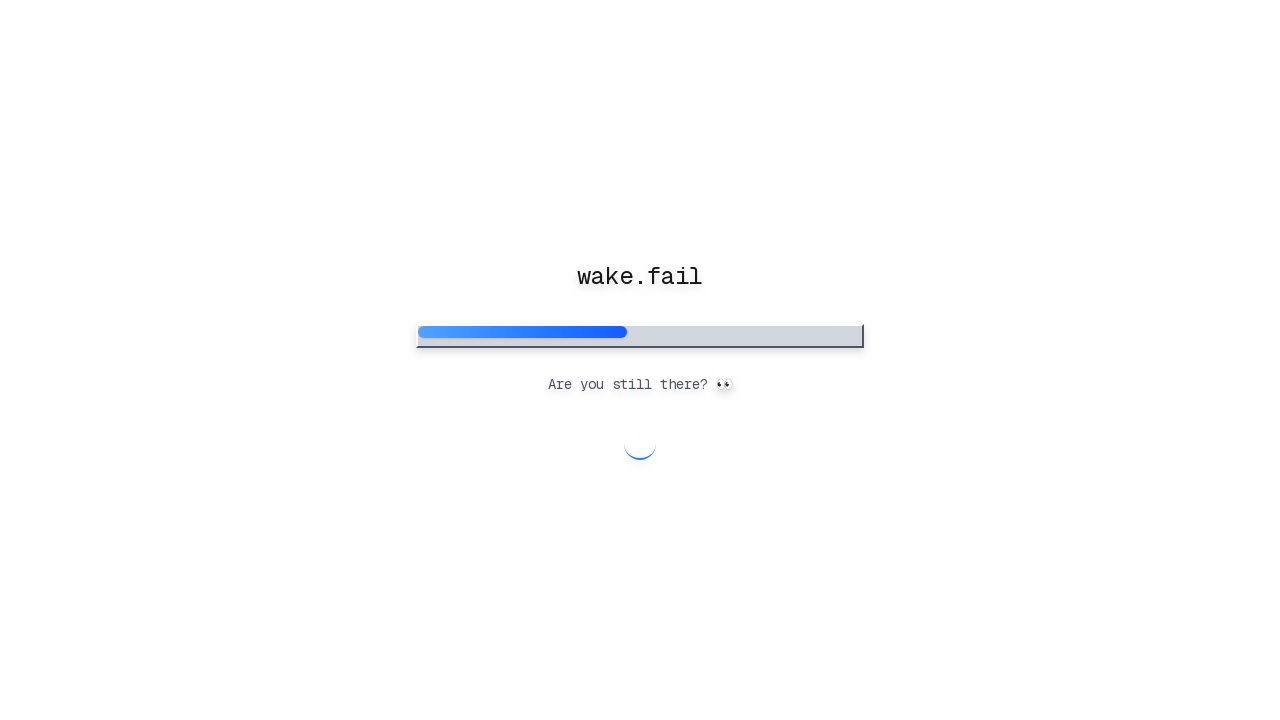

Evaluated window.coffee.inject to check if it's a function
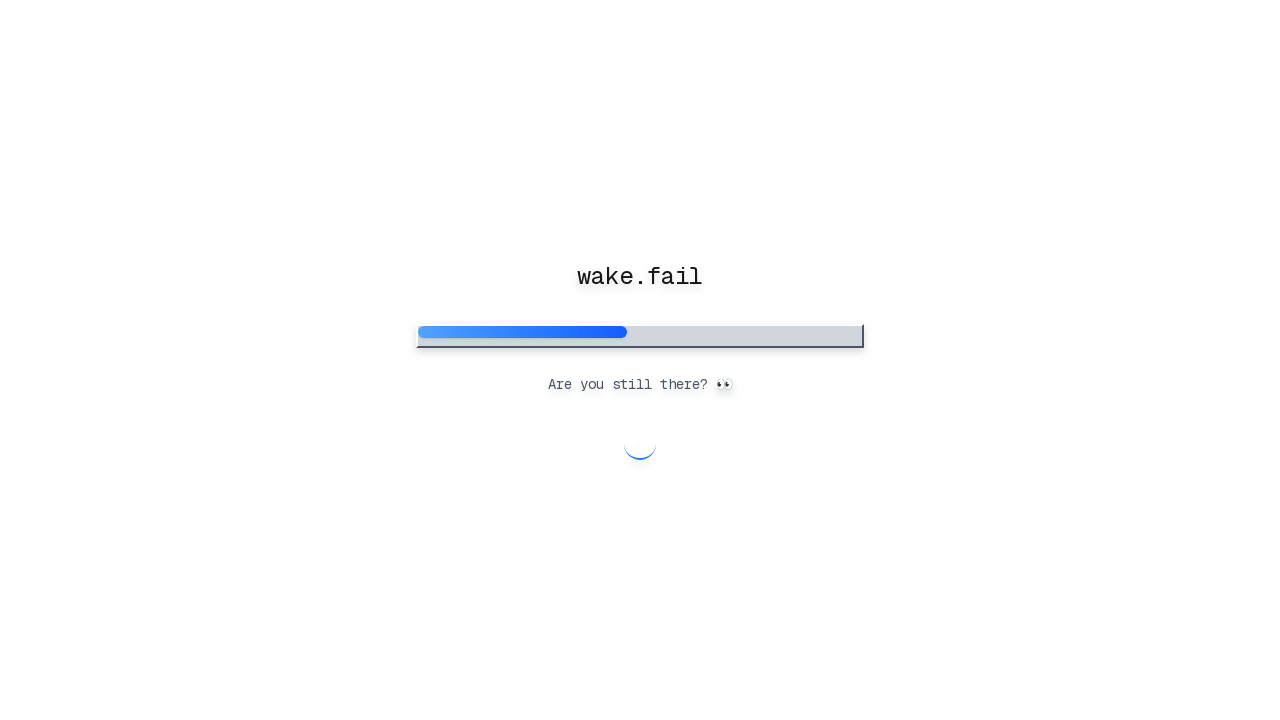

Asserted that window.coffee.inject is a function
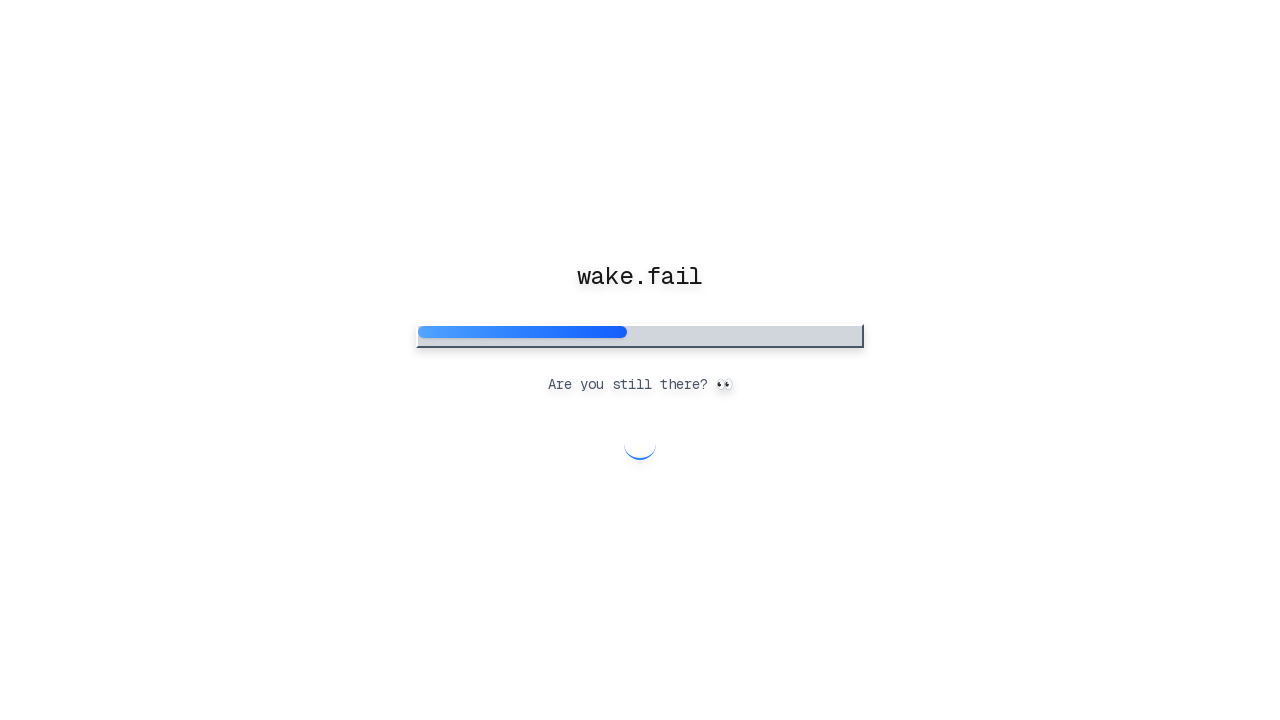

Evaluated window.systemStatus to check if it's a function
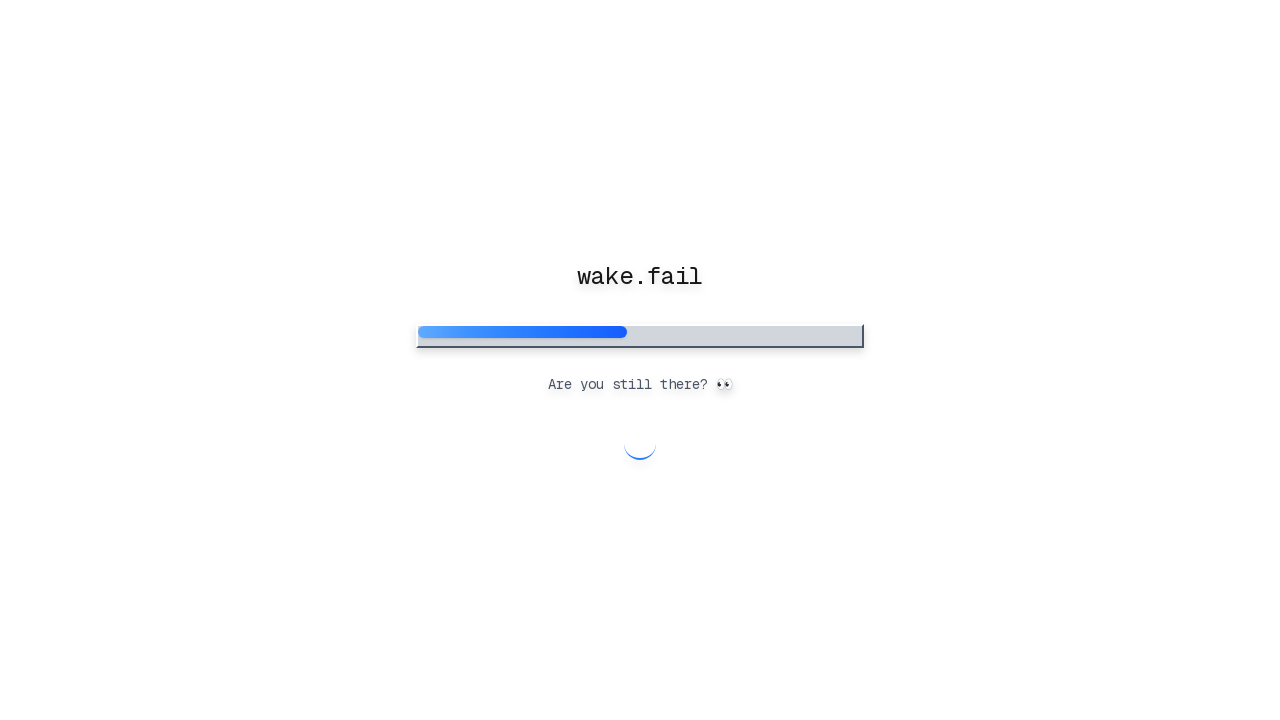

Asserted that window.systemStatus is a function
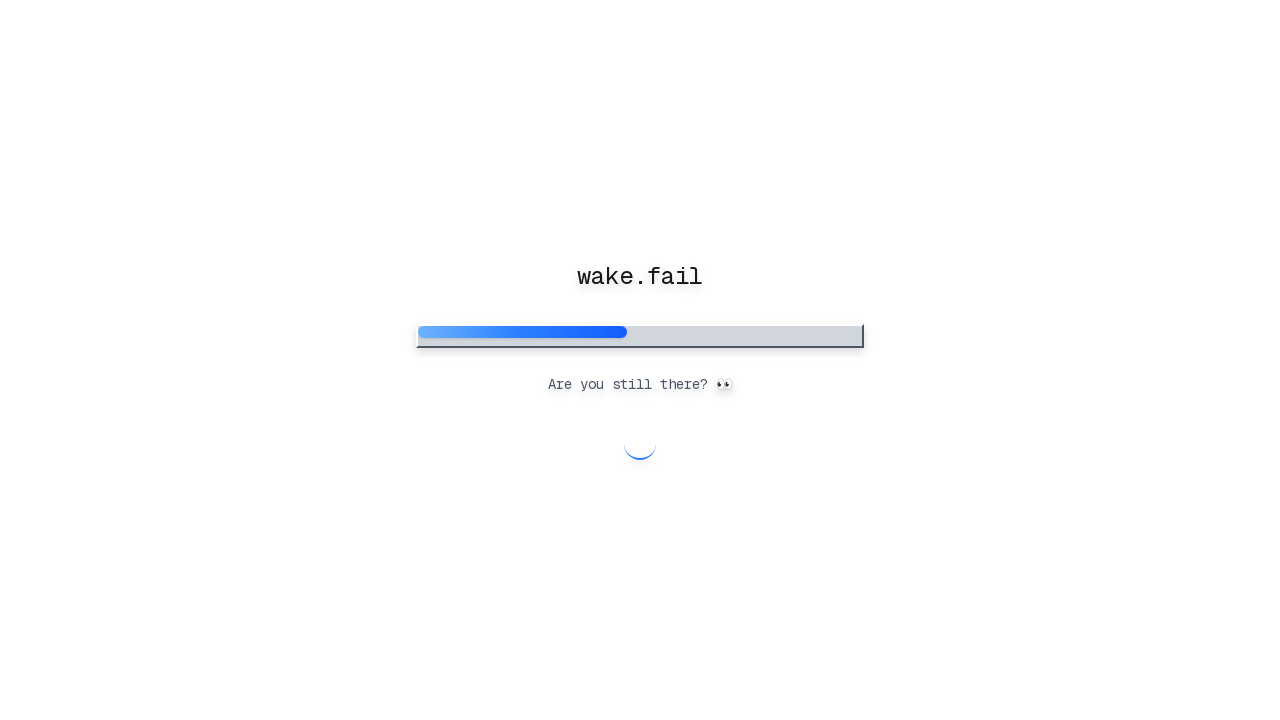

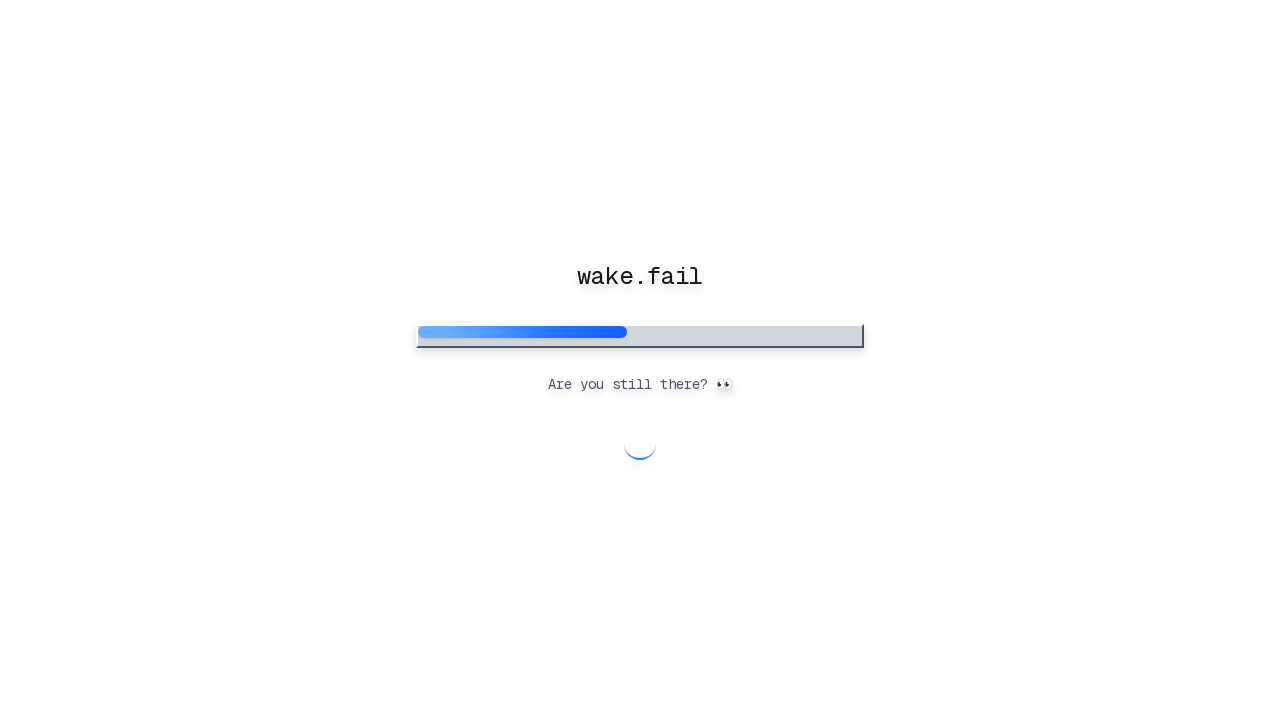